Tests iframe switching functionality by switching to an iframe, scrolling within it, and then returning to the main content

Starting URL: https://demoqa.com/frames

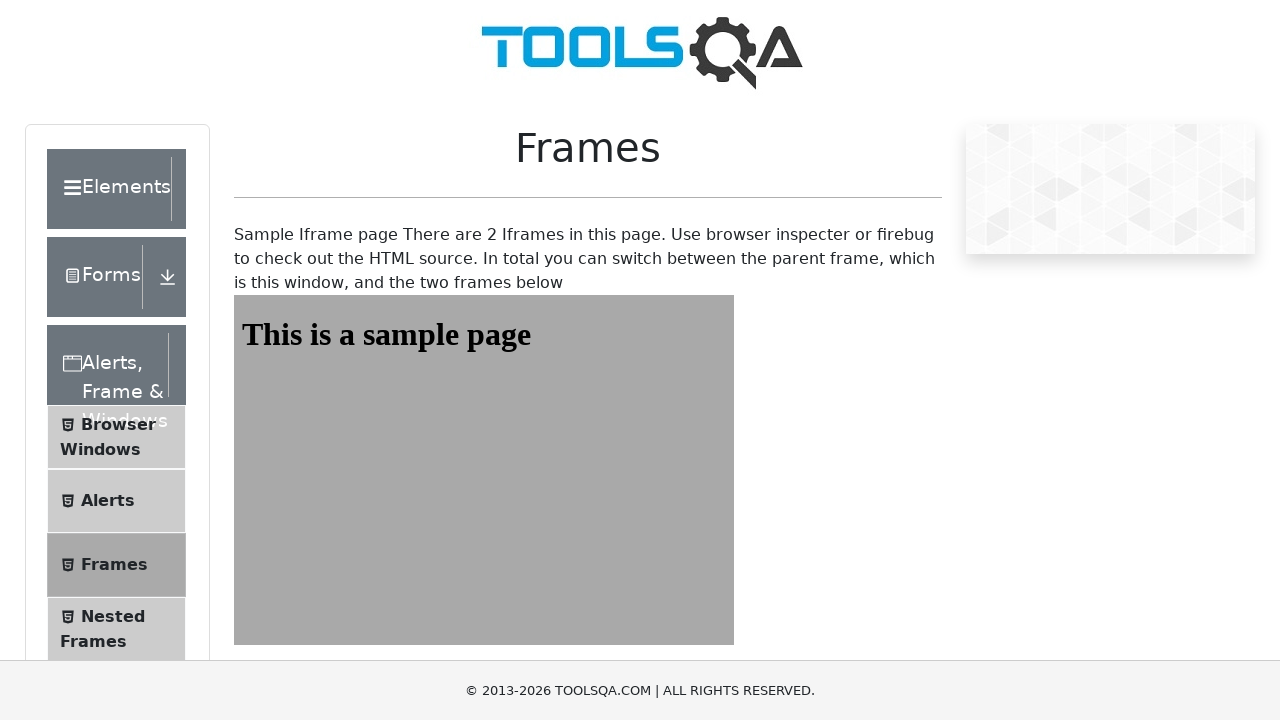

Switched to frame2 iframe
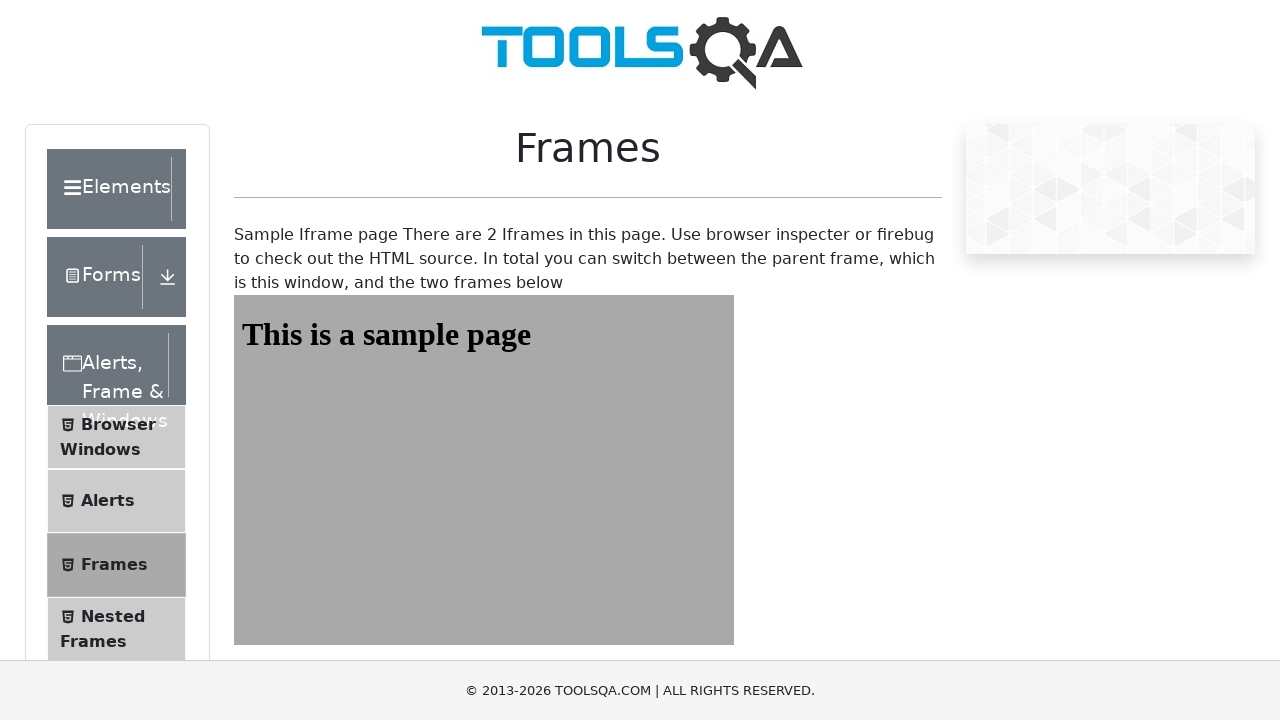

Scrolled down 1000px within the iframe
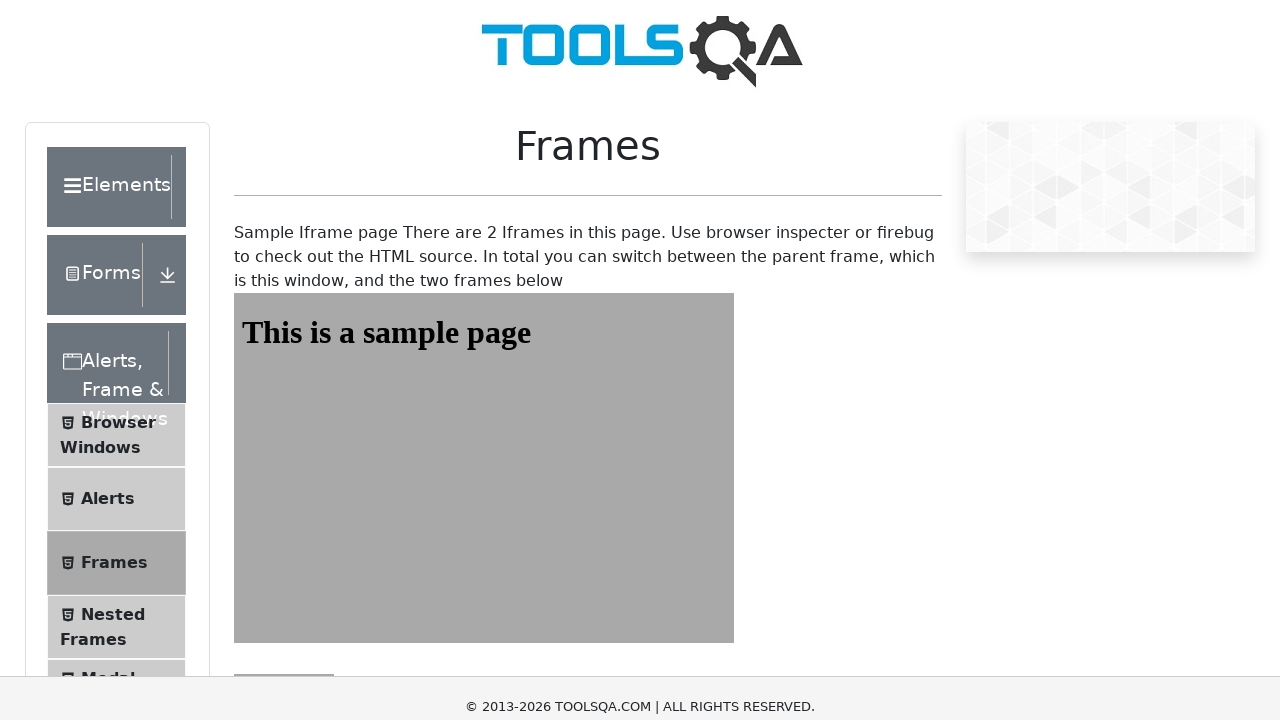

Scrolled down 1000px in the main content after returning from iframe
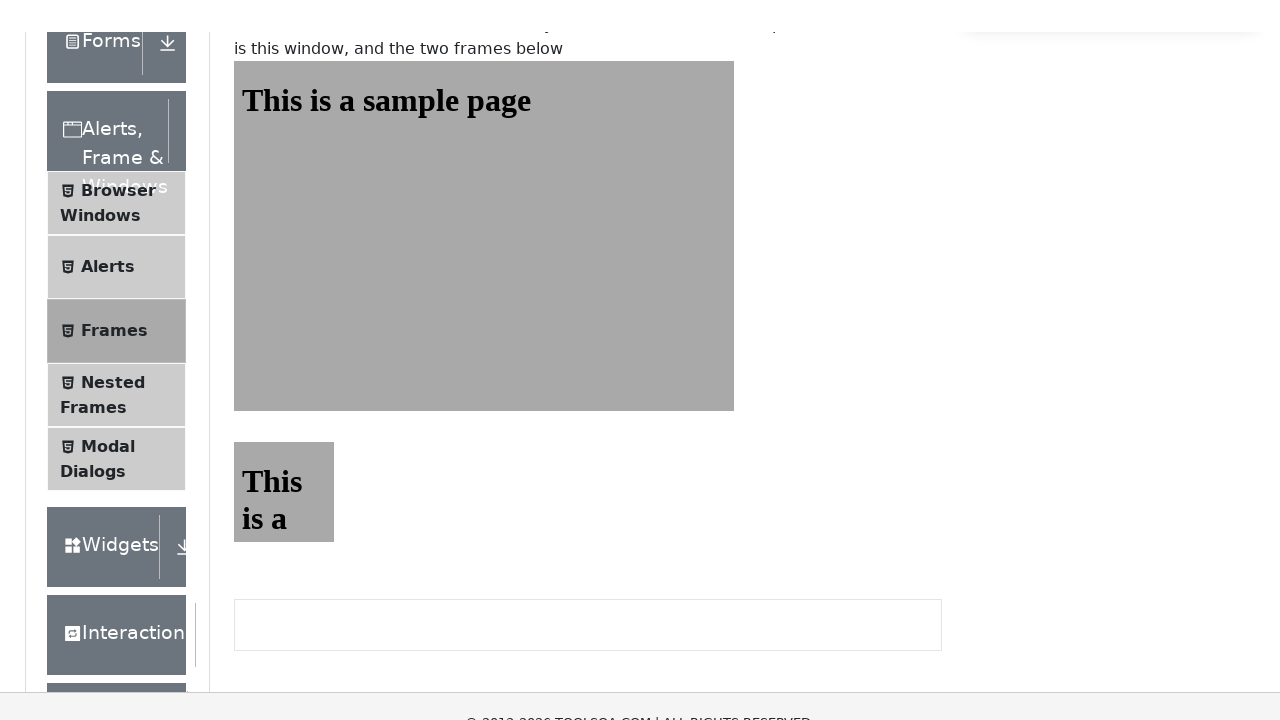

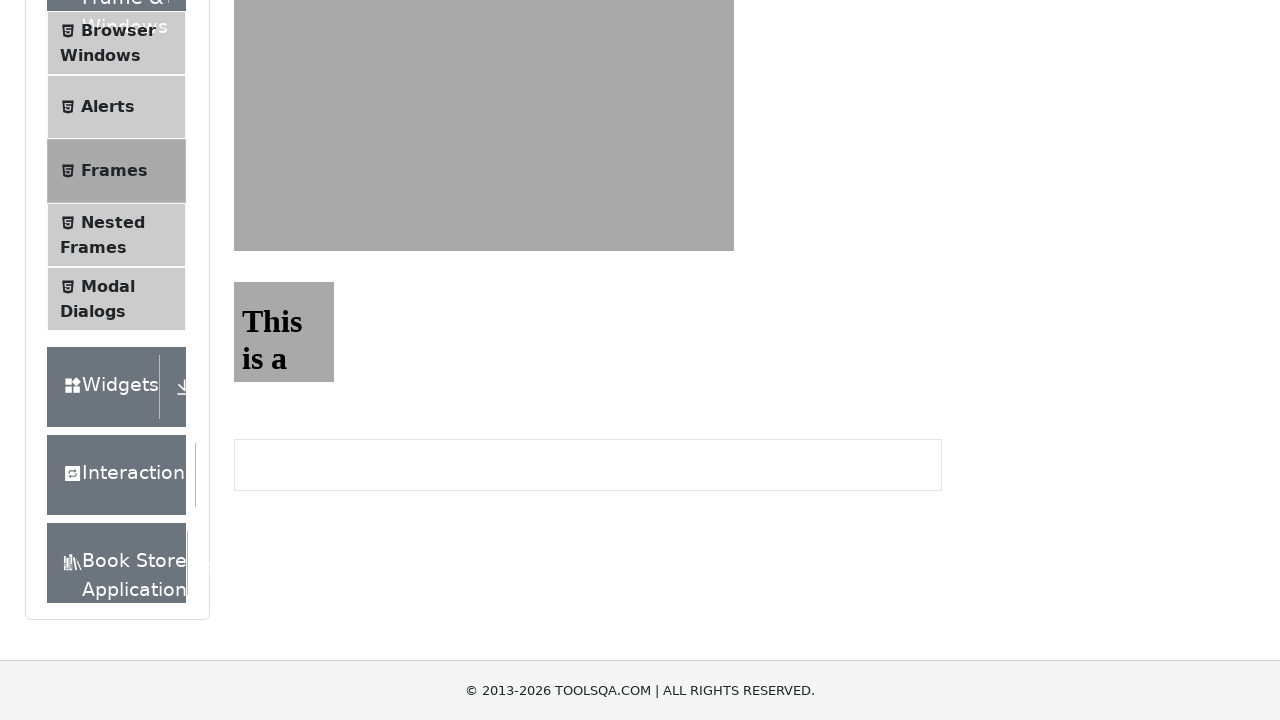